Tests the revert draggable functionality by clicking the Revert Draggable tab and performing a drag-and-drop where the source element returns to its original position.

Starting URL: https://demoqa.com/droppable

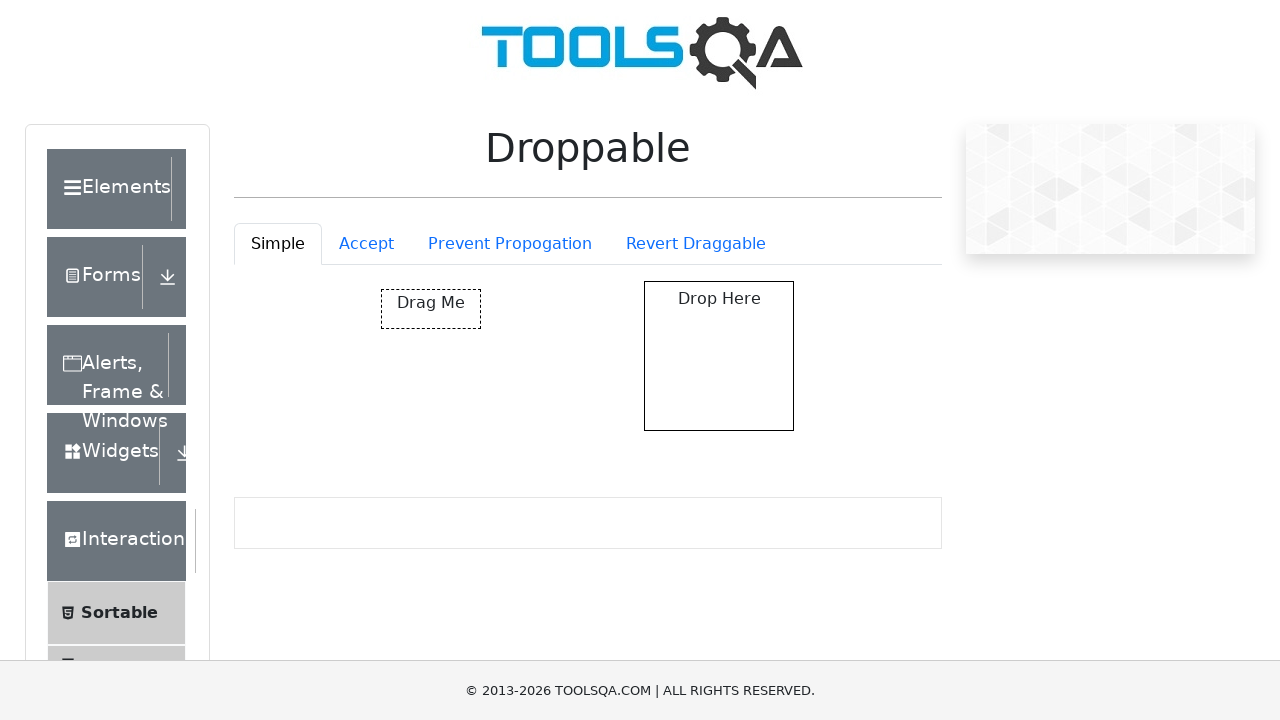

Clicked on the Revert Draggable tab at (696, 244) on #droppableExample-tab-revertable
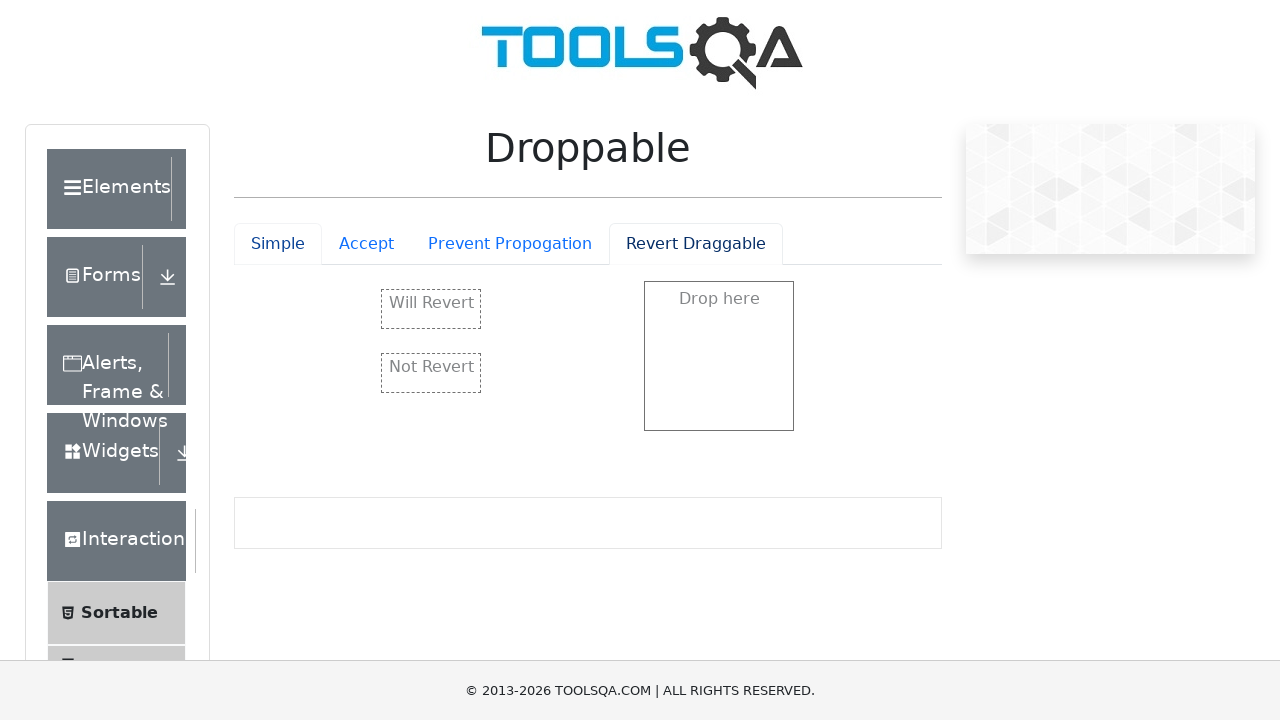

Revert draggable tab content loaded
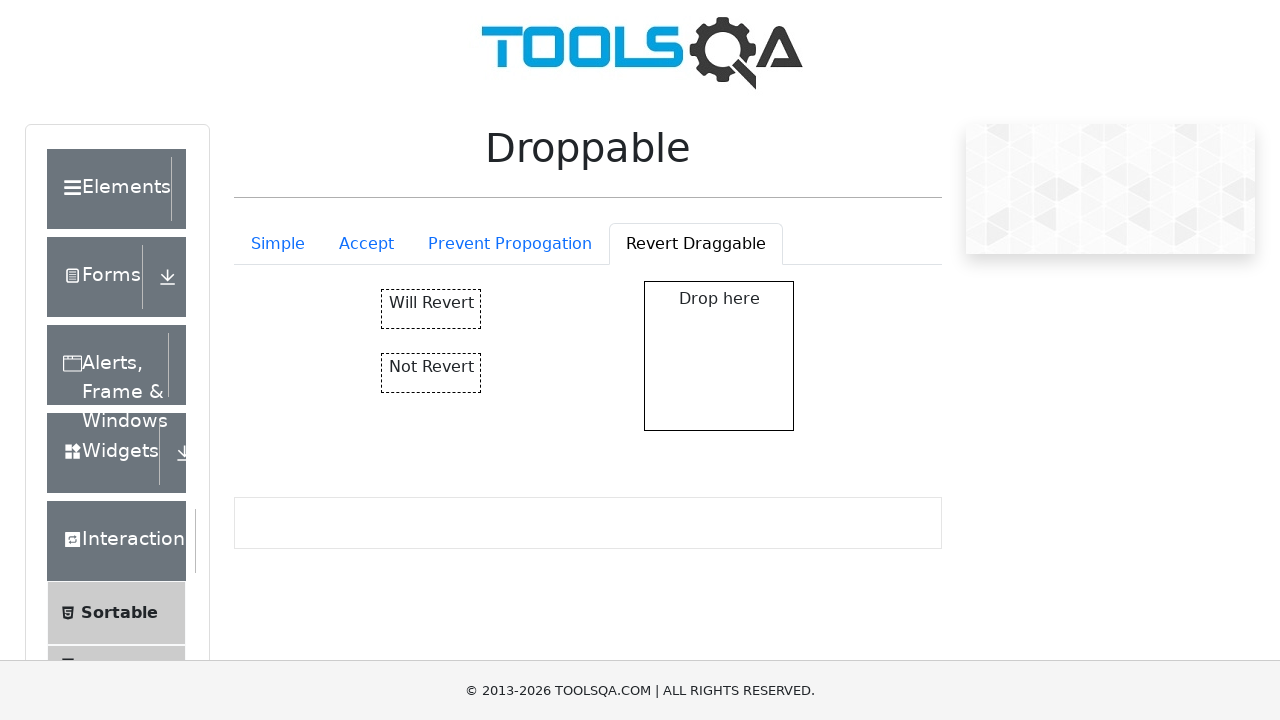

Located source element for revert draggable
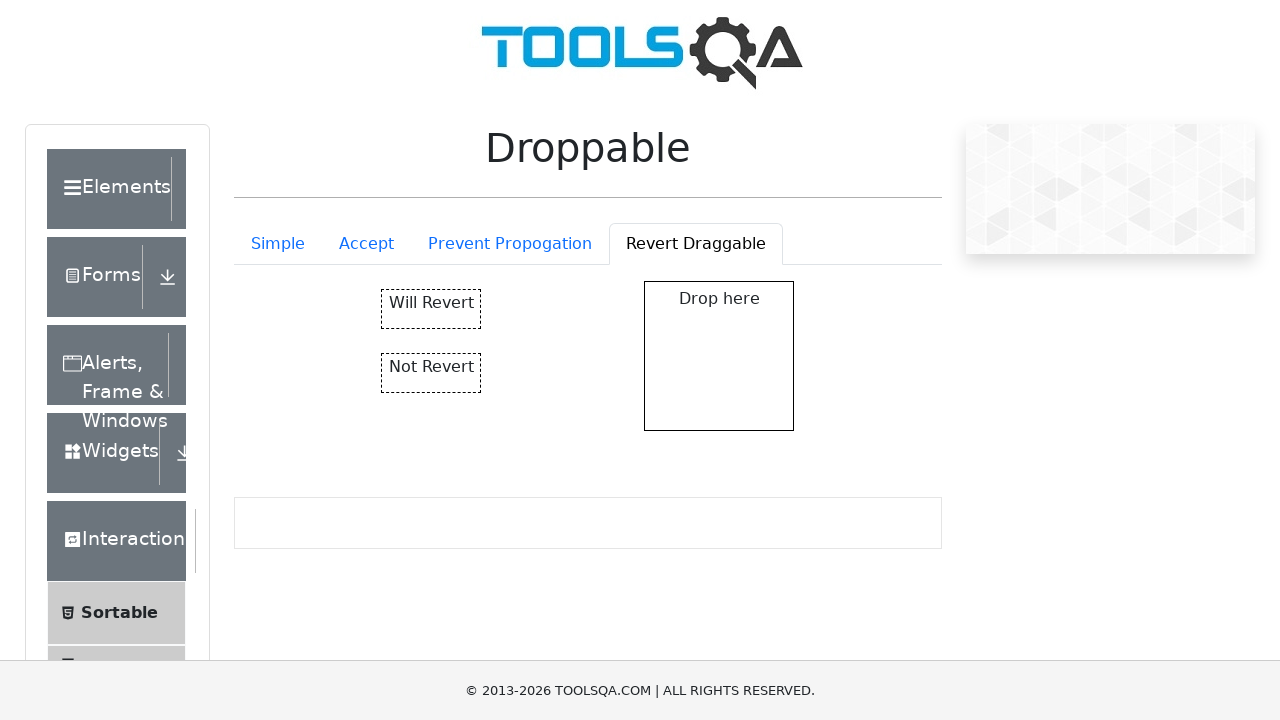

Located target drop container for revert draggable
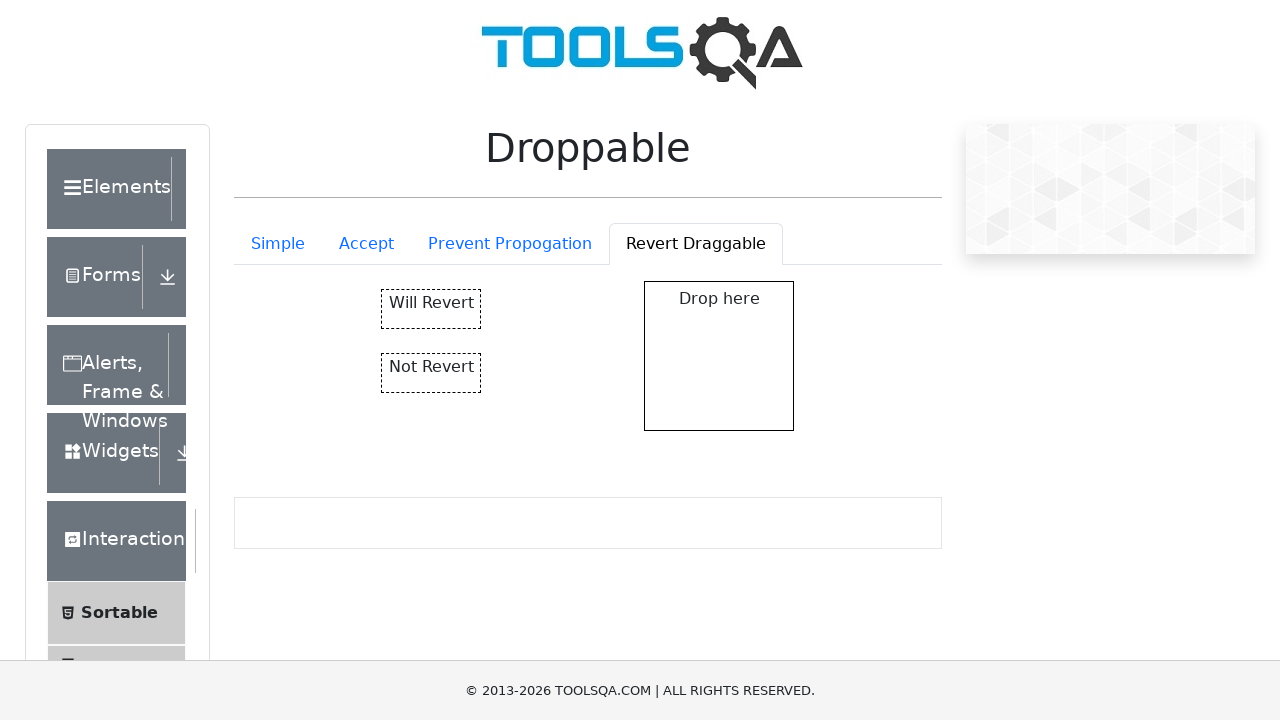

Dragged source element to target drop container at (719, 356)
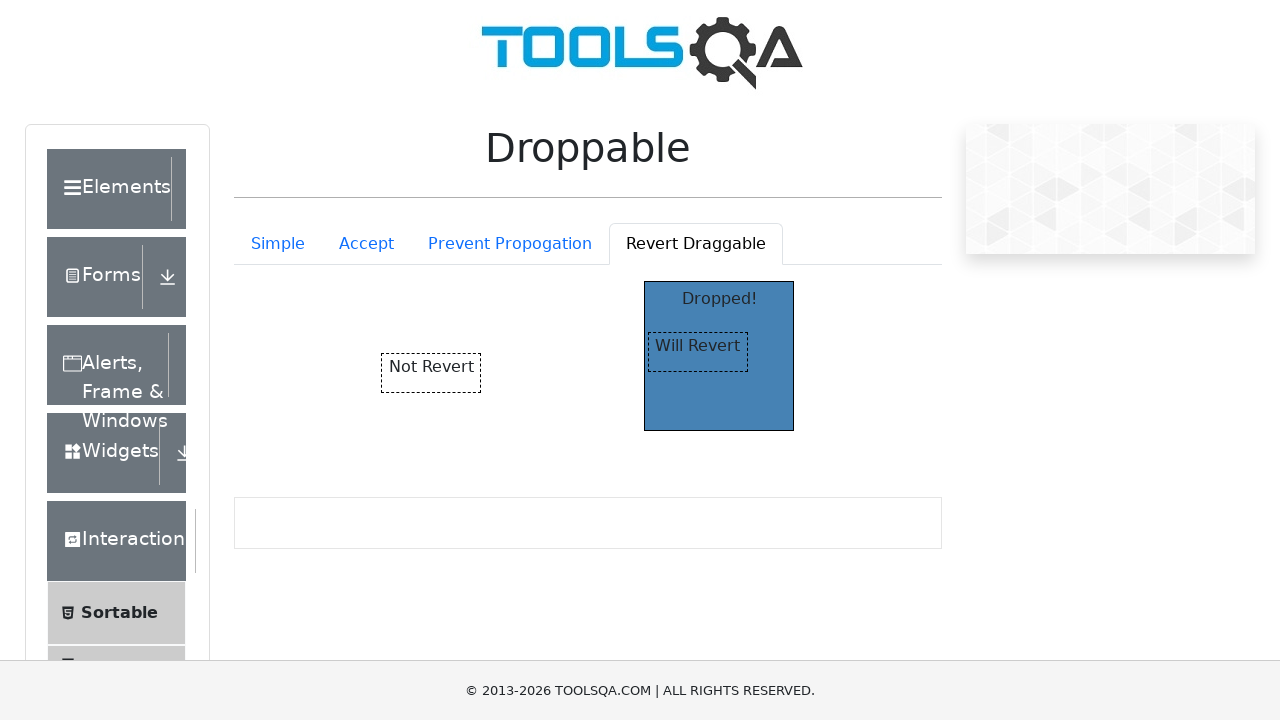

Waited for draggable element to revert to original position
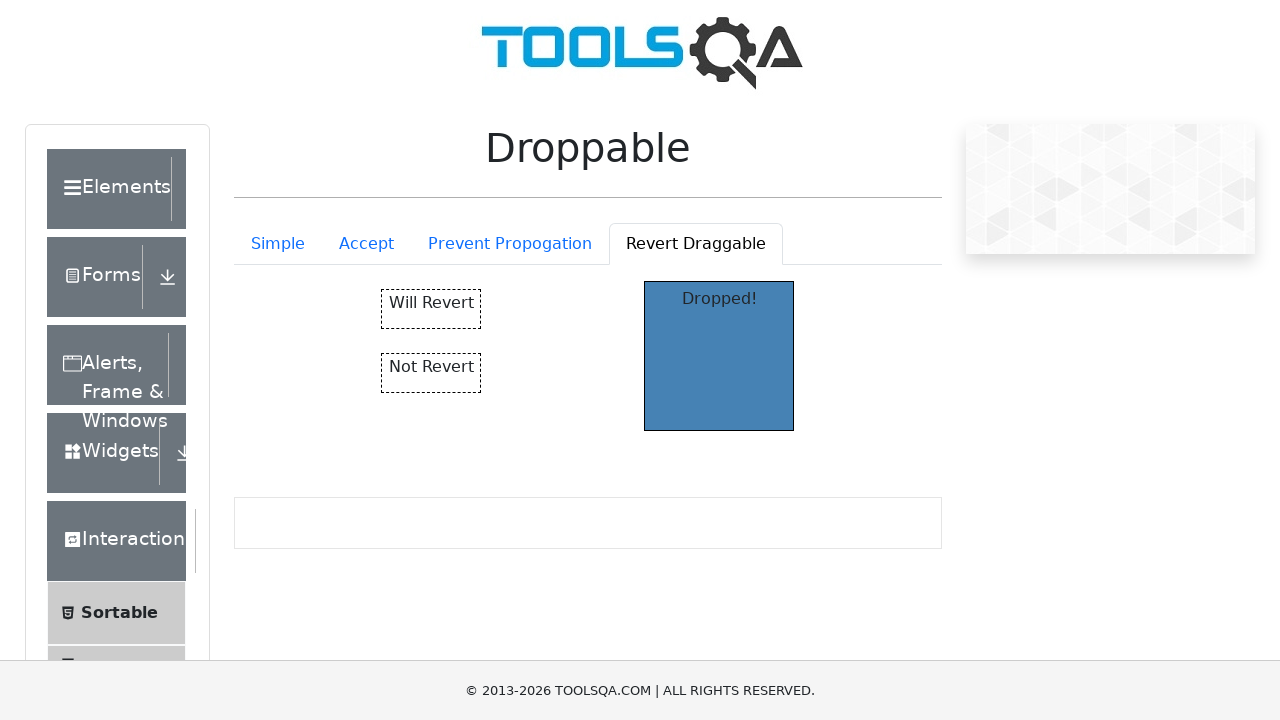

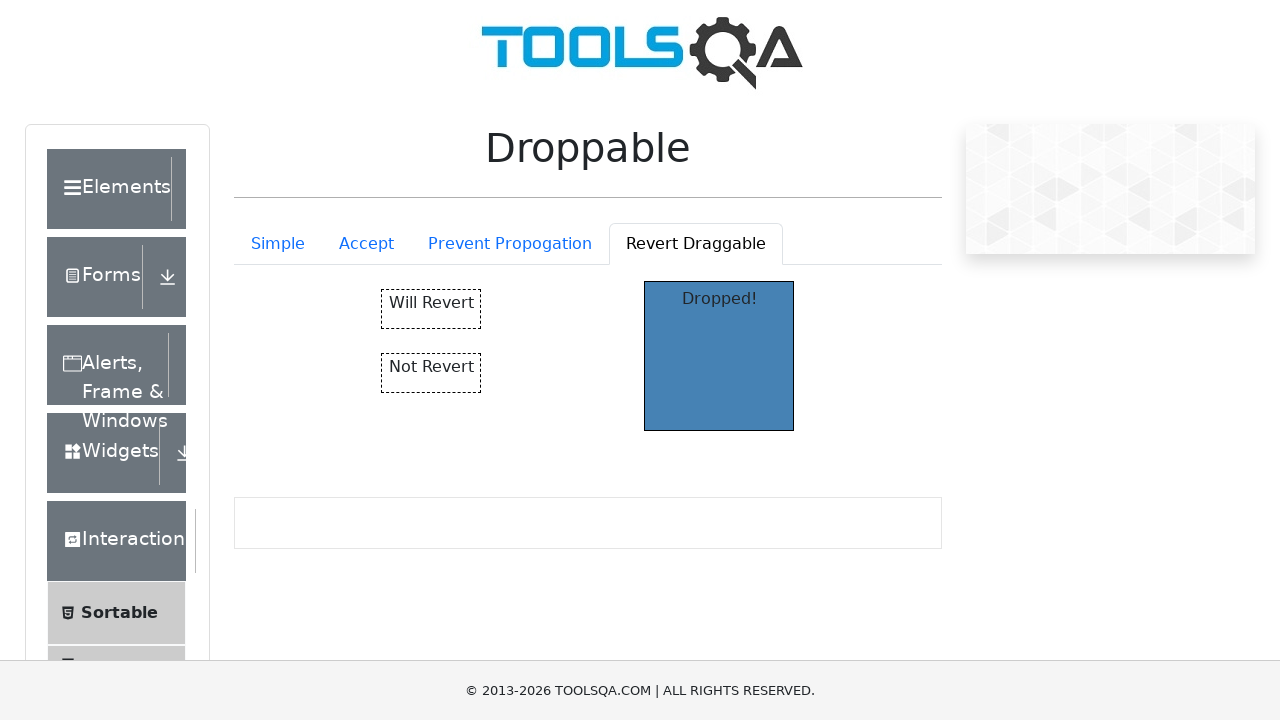